Navigates to a Vienna housing search website and waits for housing listing elements to load on the page.

Starting URL: https://wohnungssuche.wohnberatung-wien.at/?page=planungsprojekte-liste&p=3

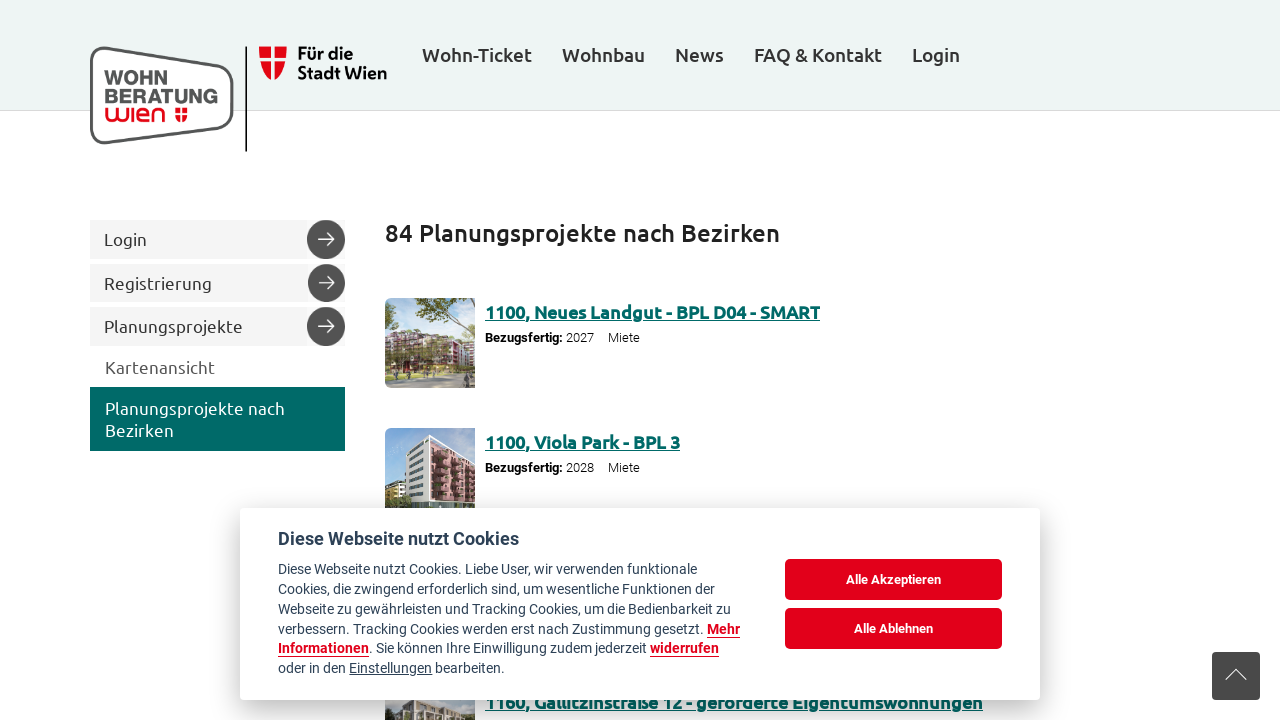

Navigated to Vienna housing search website (page 3 of planning projects)
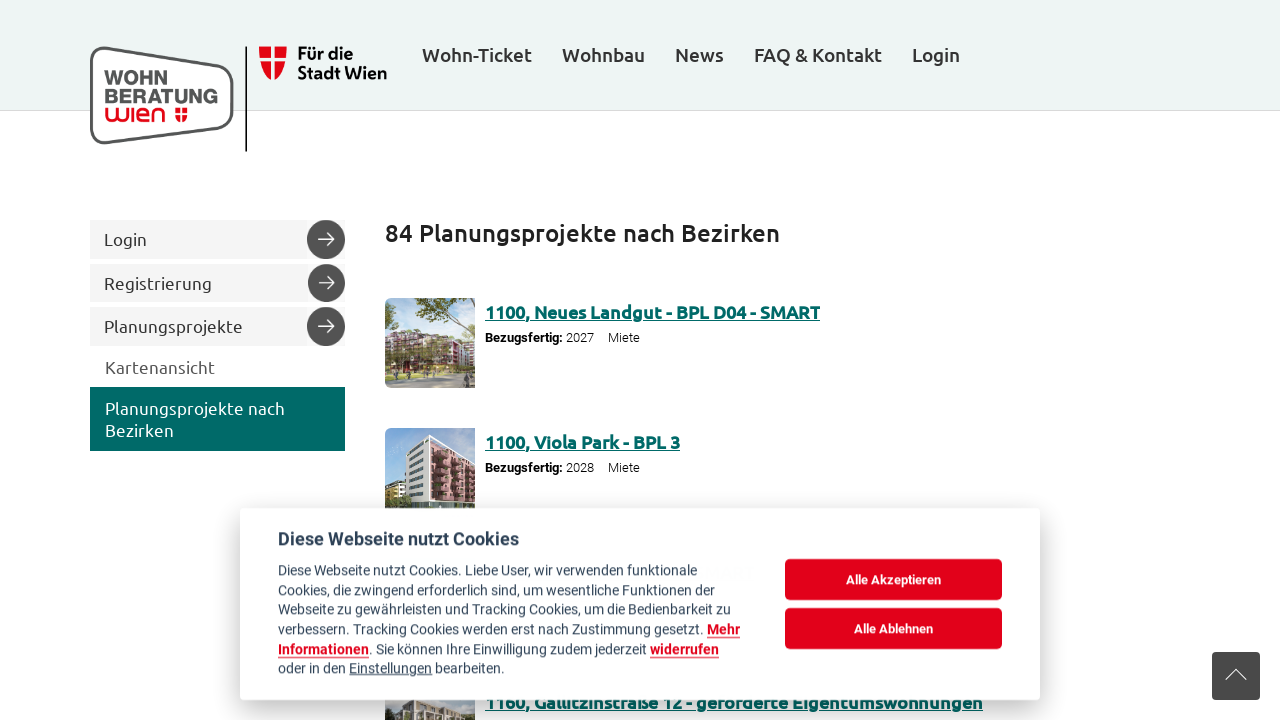

Housing listing elements loaded on the page
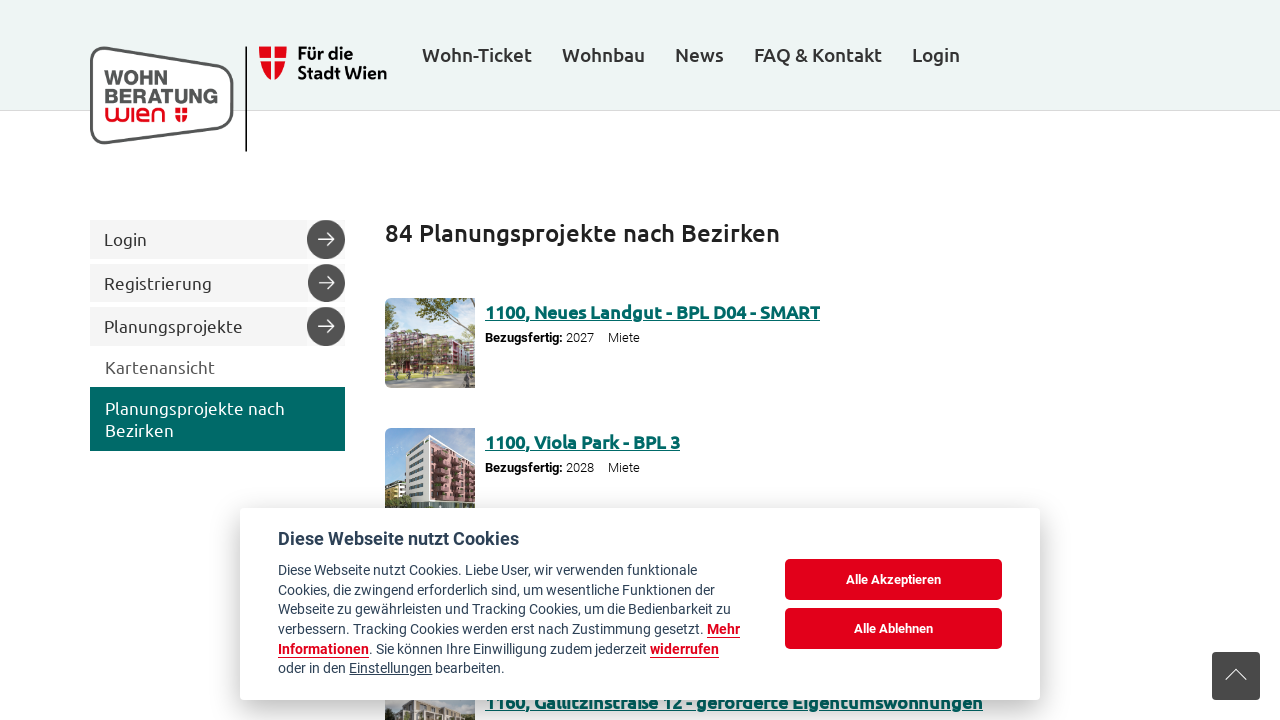

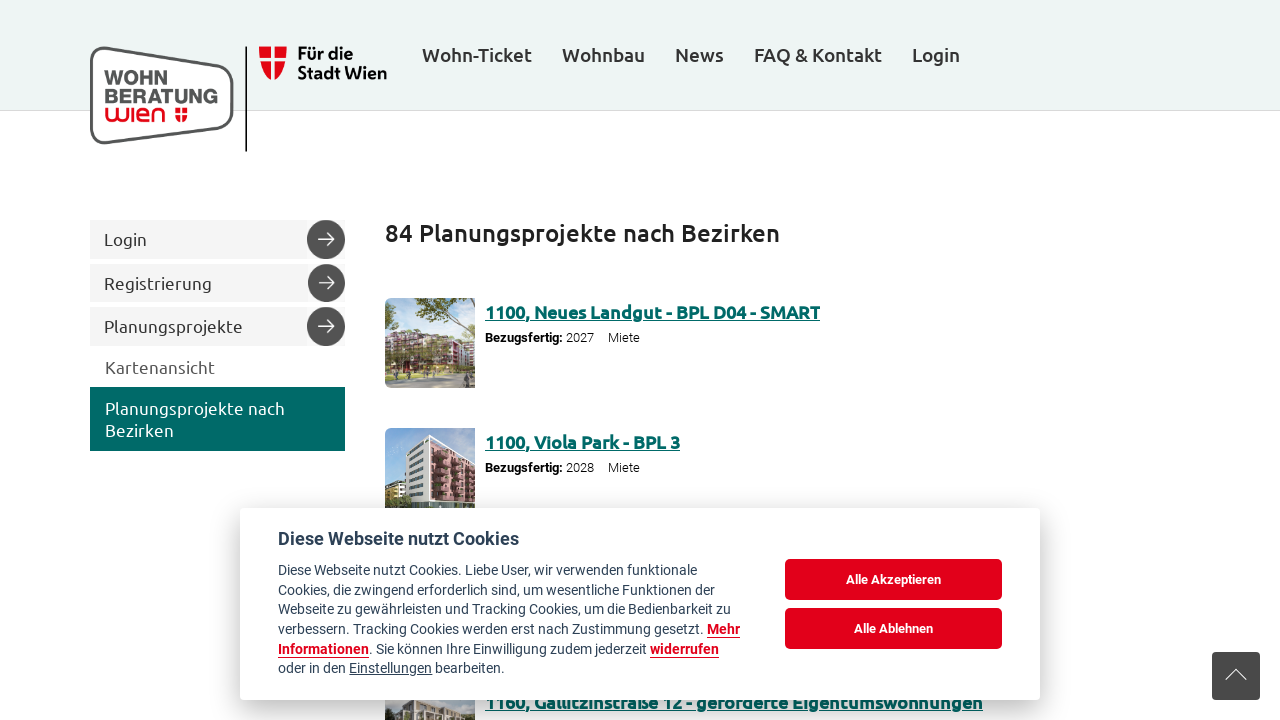